Checks if the Blog button is enabled

Starting URL: https://webdriver.io/

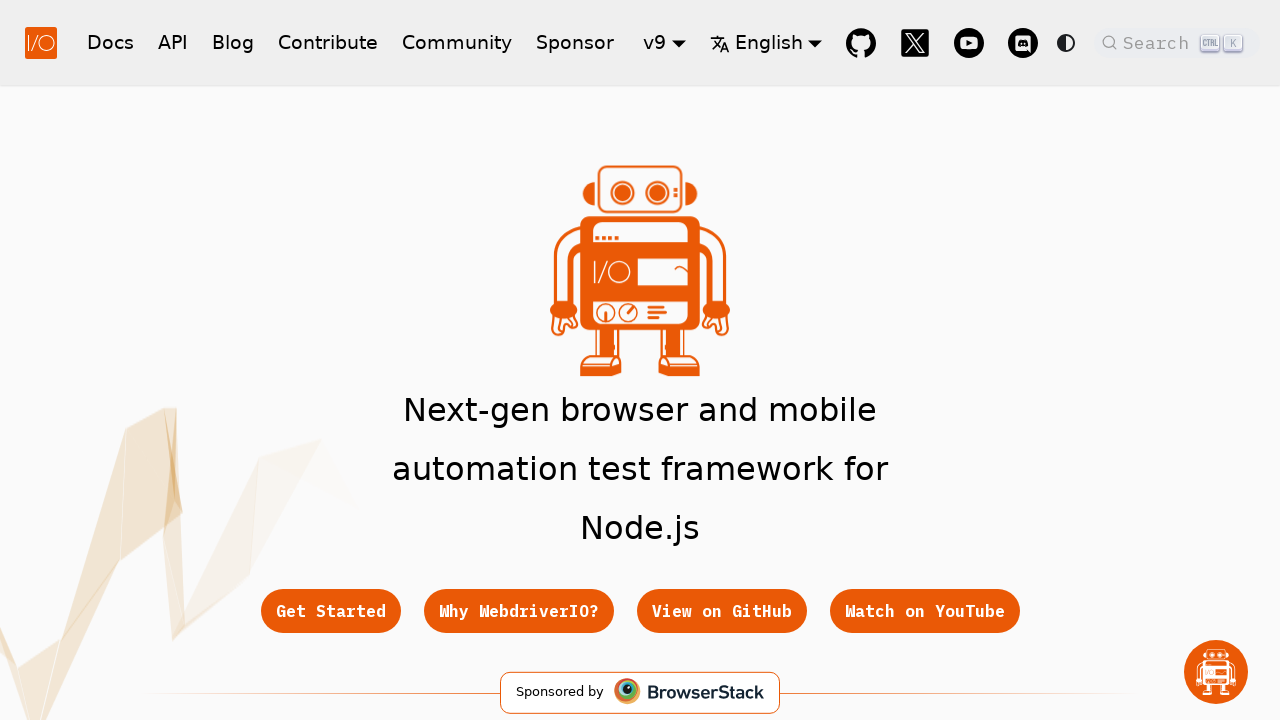

Navigated to https://webdriver.io/
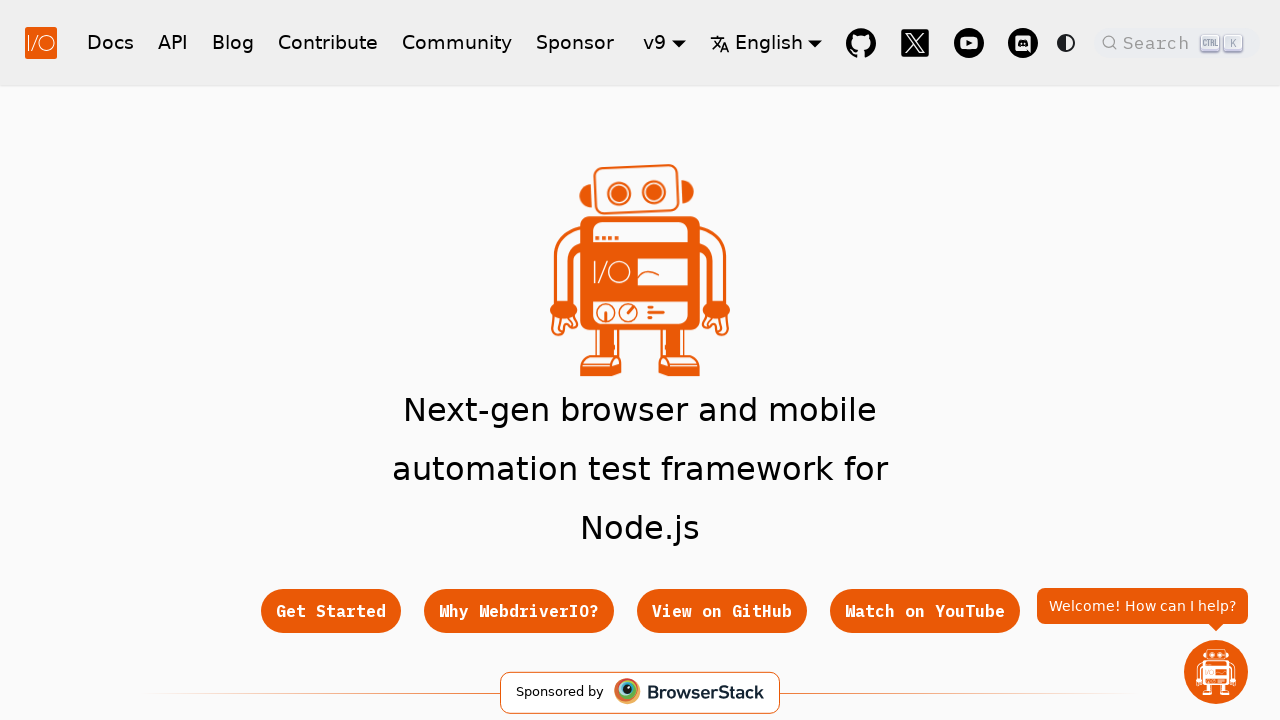

Checked if Blog button is enabled
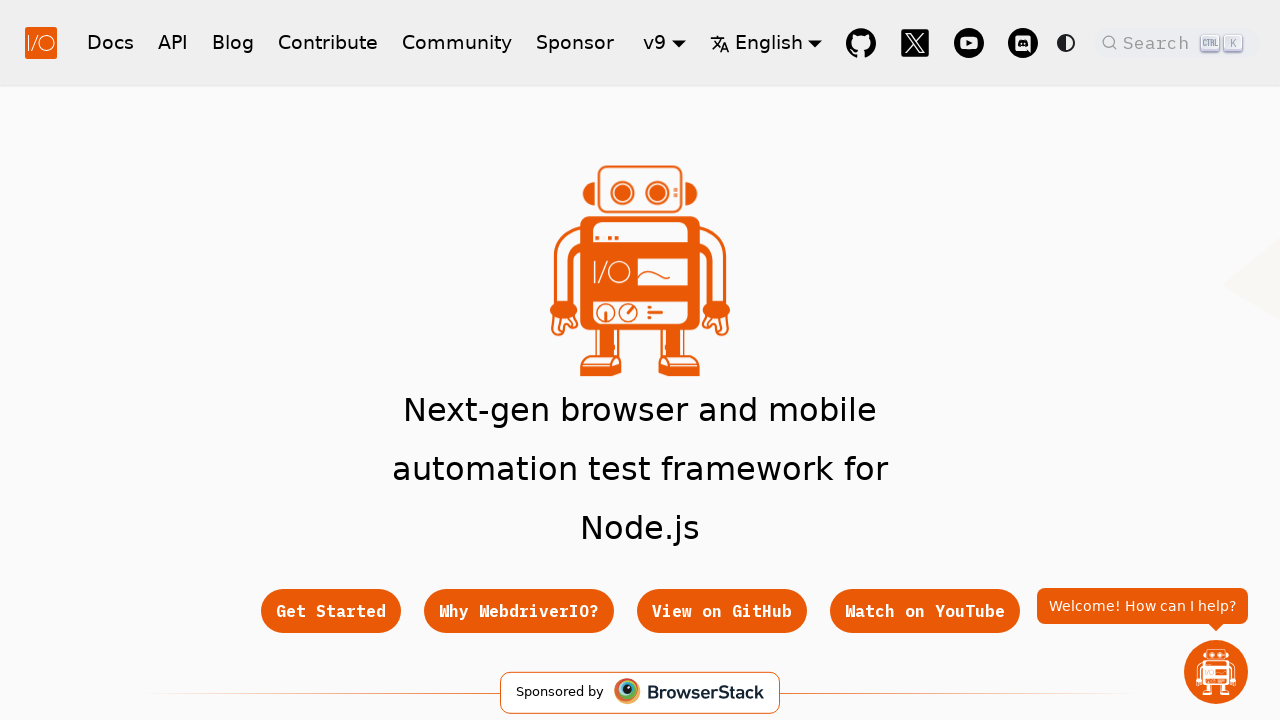

Verified Blog button is enabled
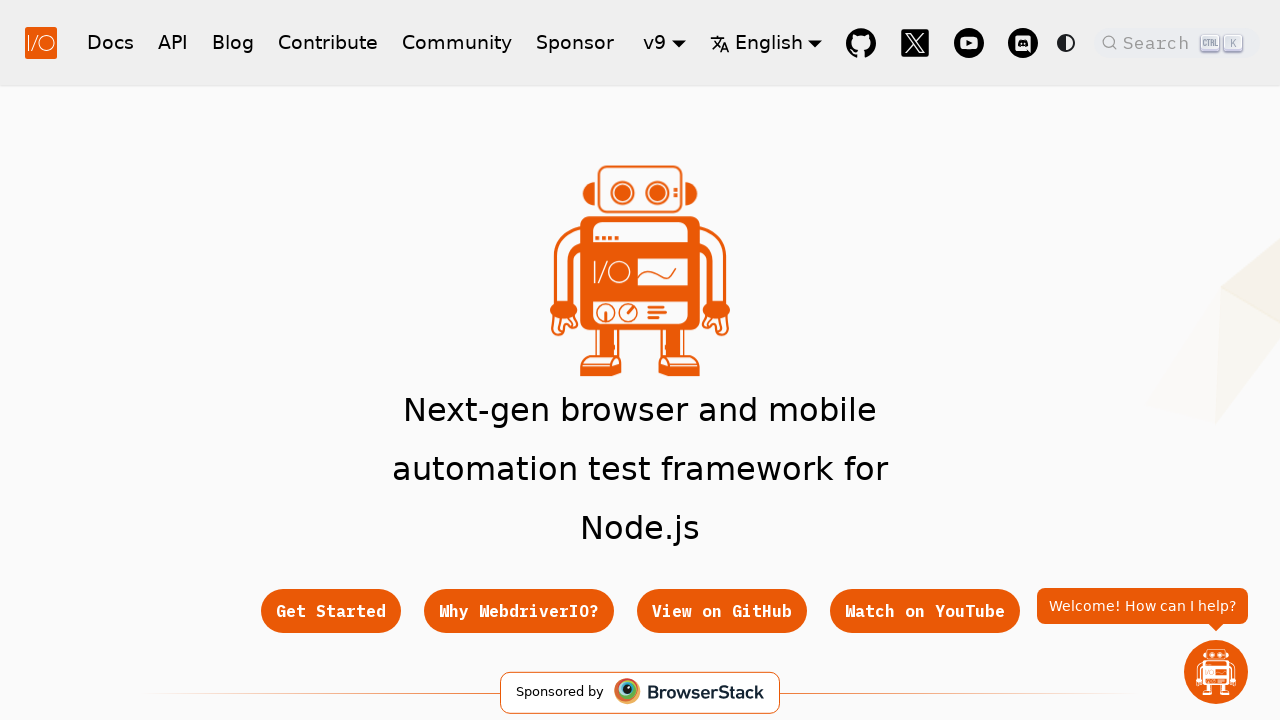

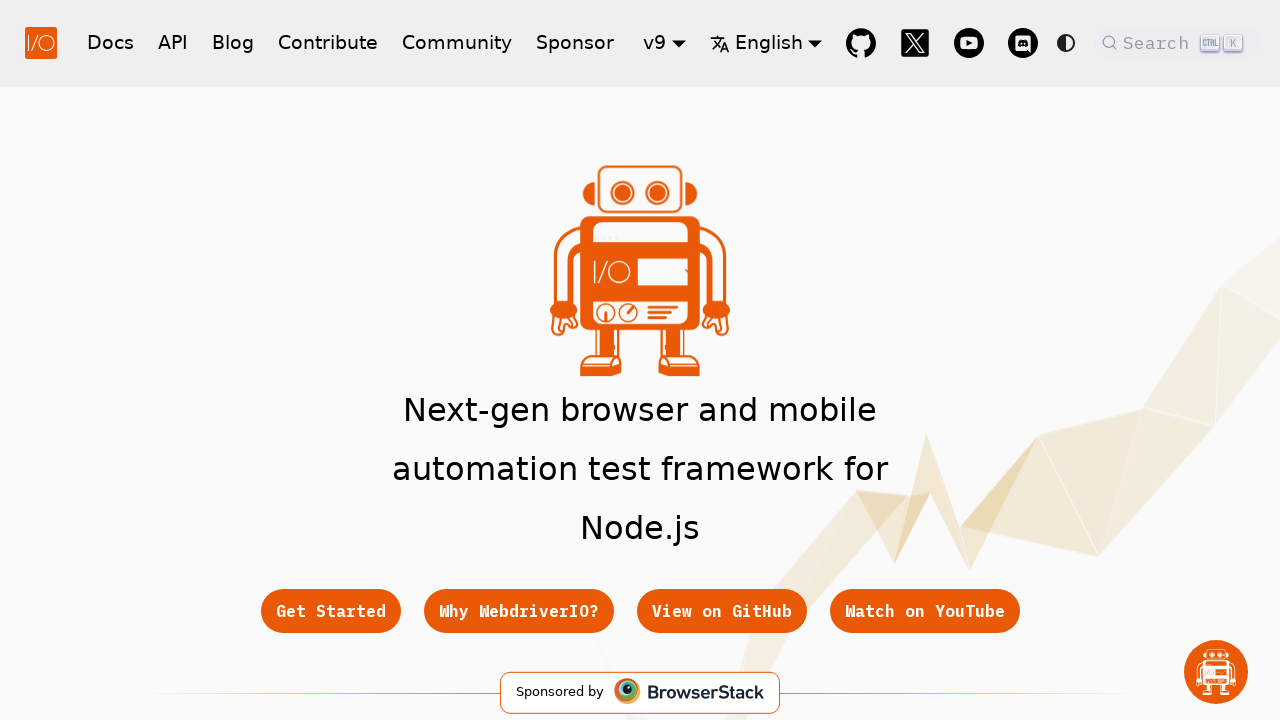